Tests dismissing an alert popup instead of accepting it

Starting URL: https://demoqa.com/alerts

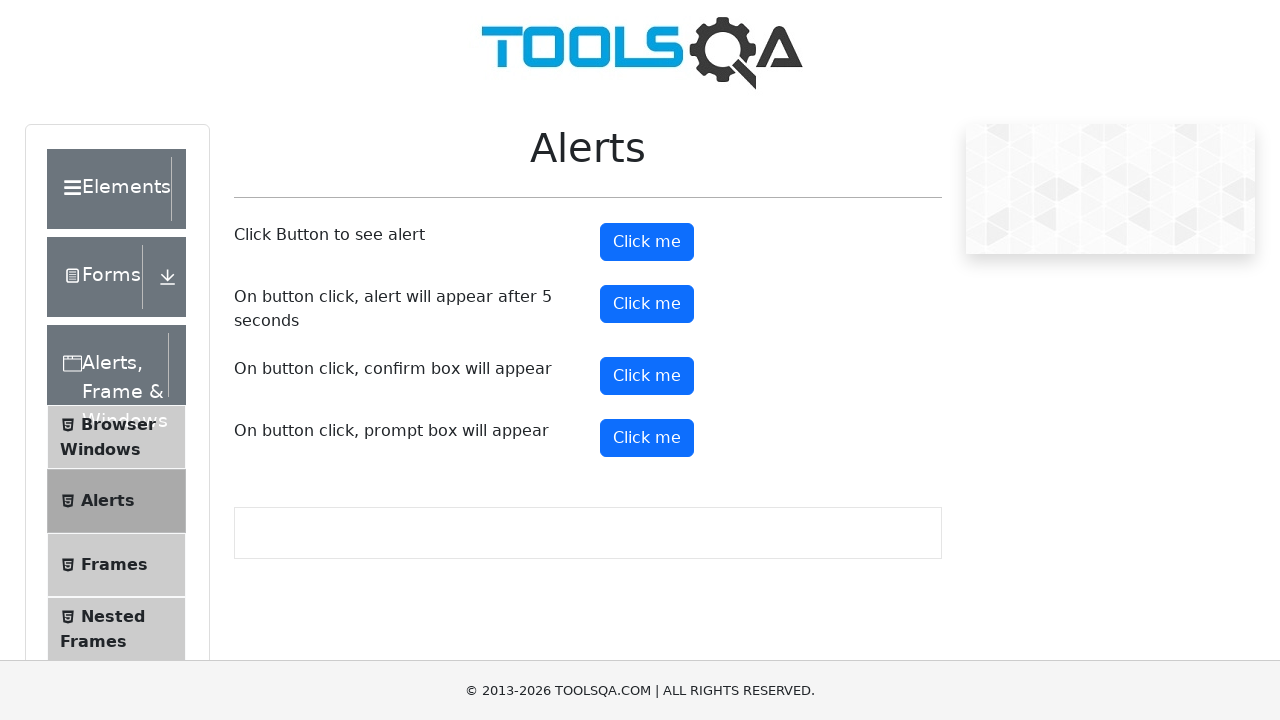

Set up dialog handler to dismiss alerts
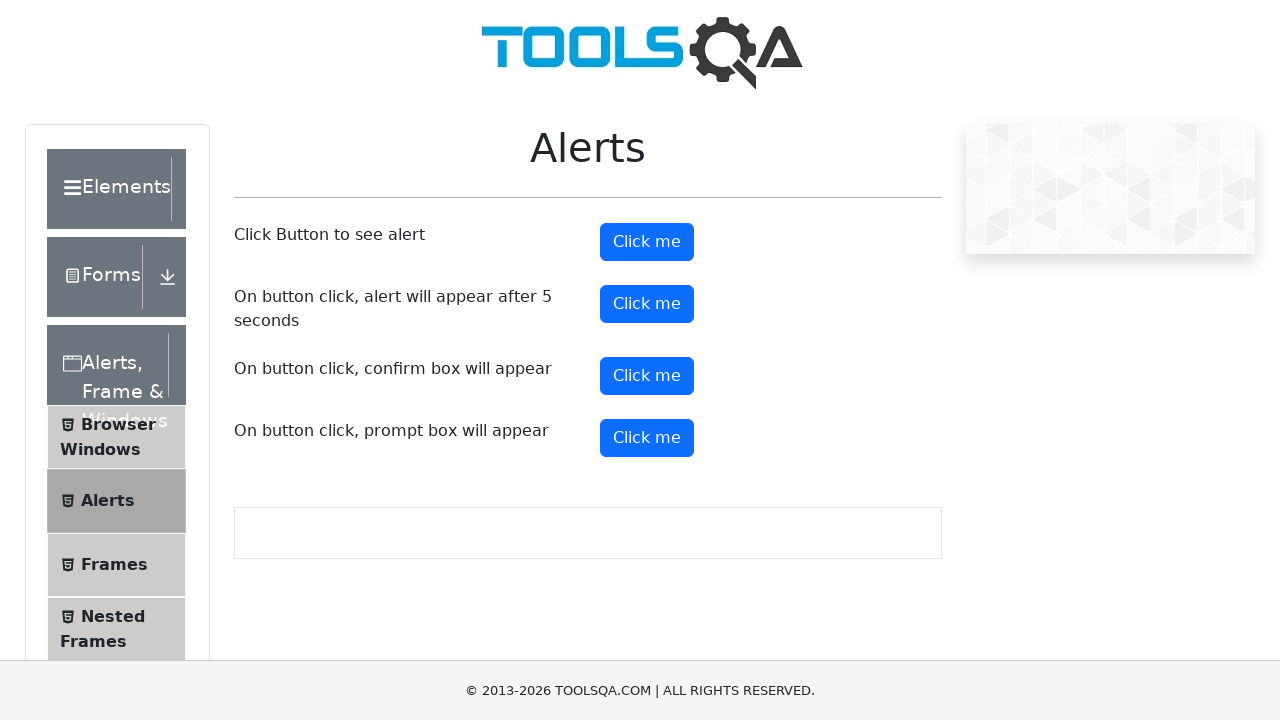

Clicked alert button to trigger alert popup at (647, 242) on #alertButton
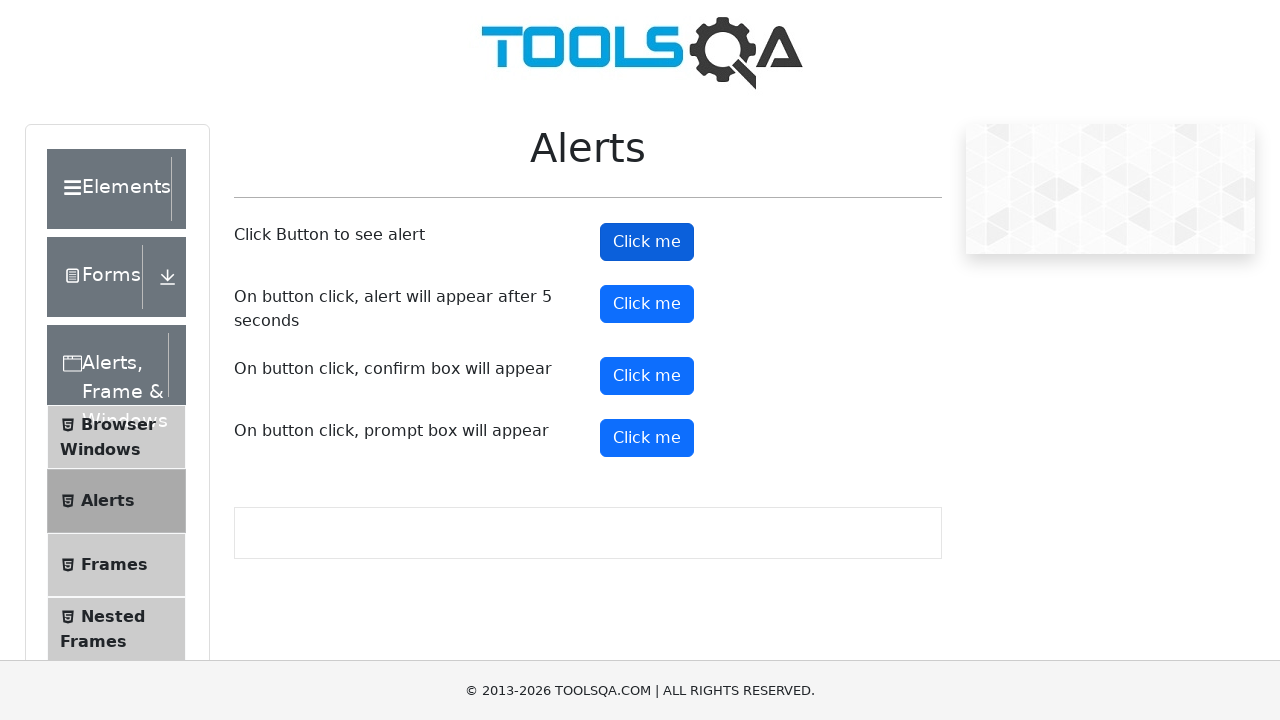

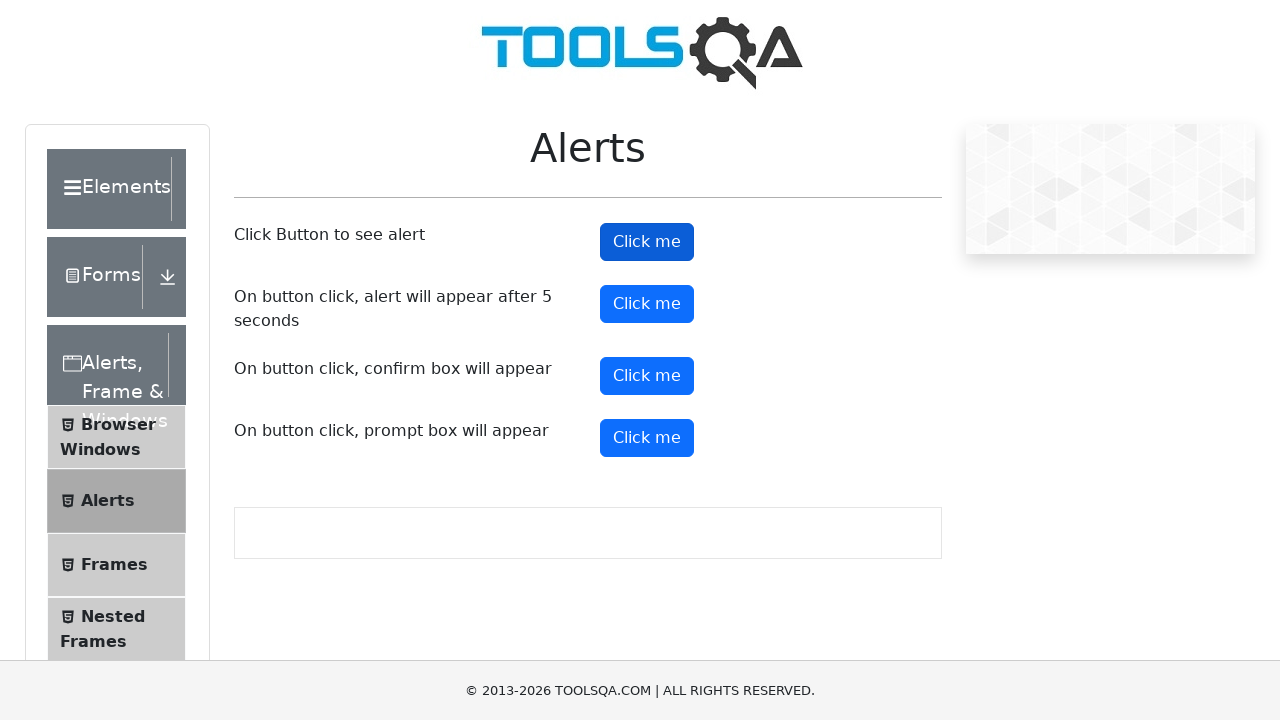